Tests iframe interaction by switching into an iframe, verifying content inside it, switching back to the parent frame, and verifying header text

Starting URL: https://practice.cydeo.com/iframe

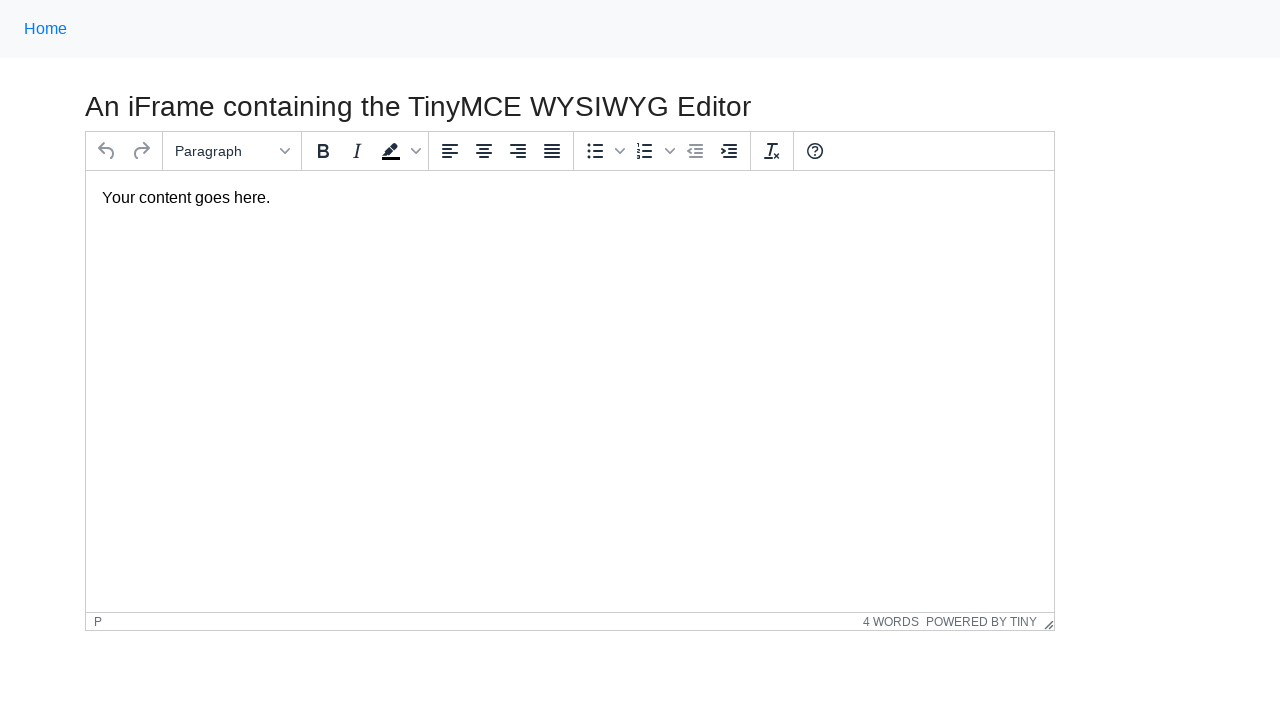

Navigated to iframe practice page
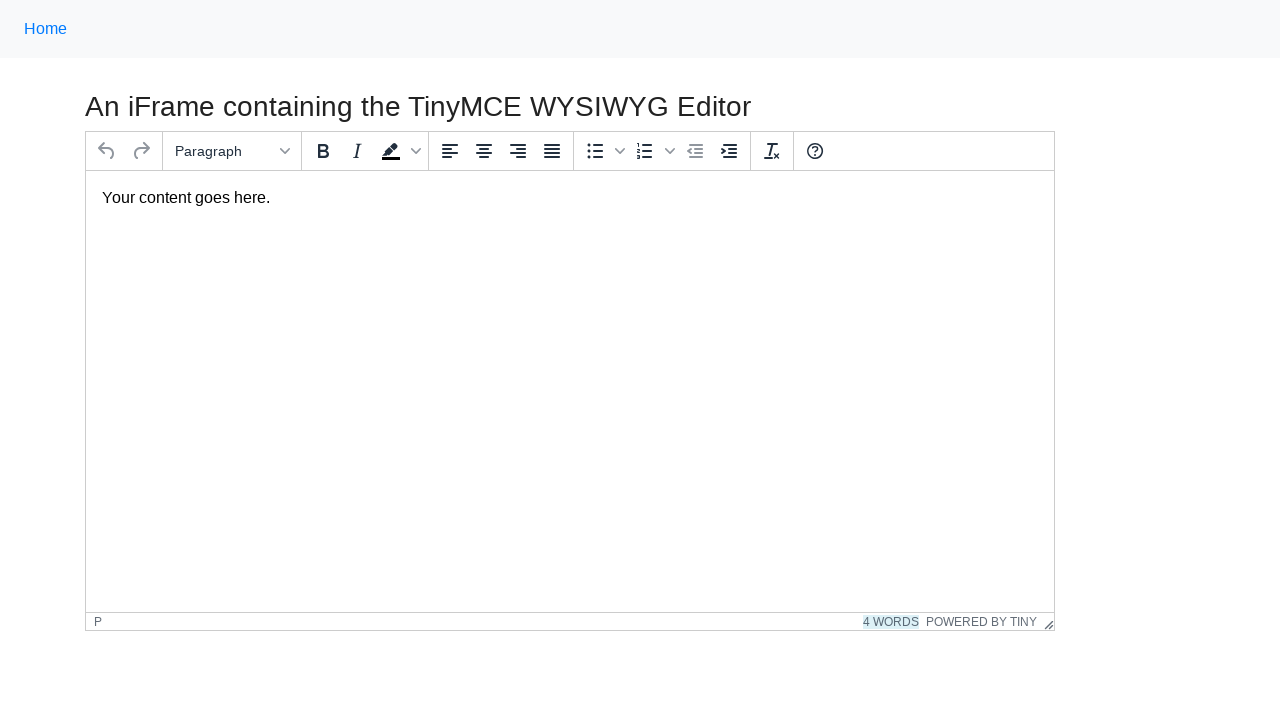

Located iframe element with id 'mce_0_ifr'
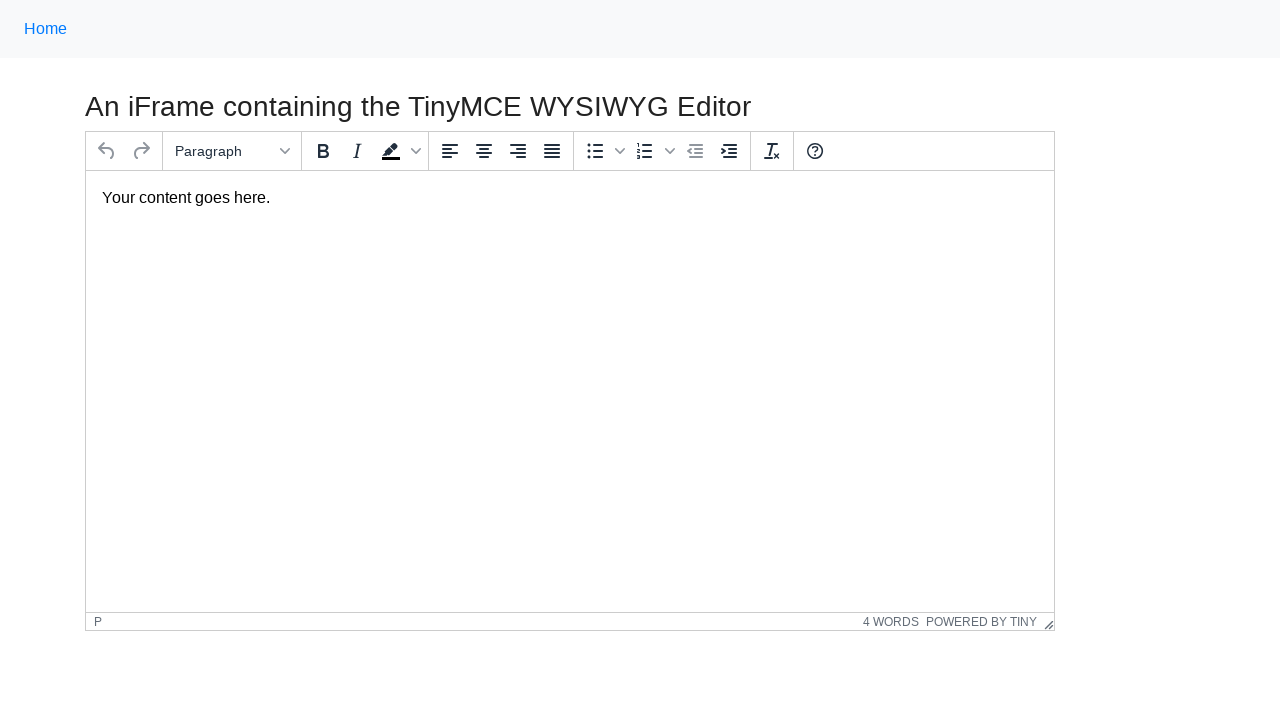

Located content text paragraph inside iframe
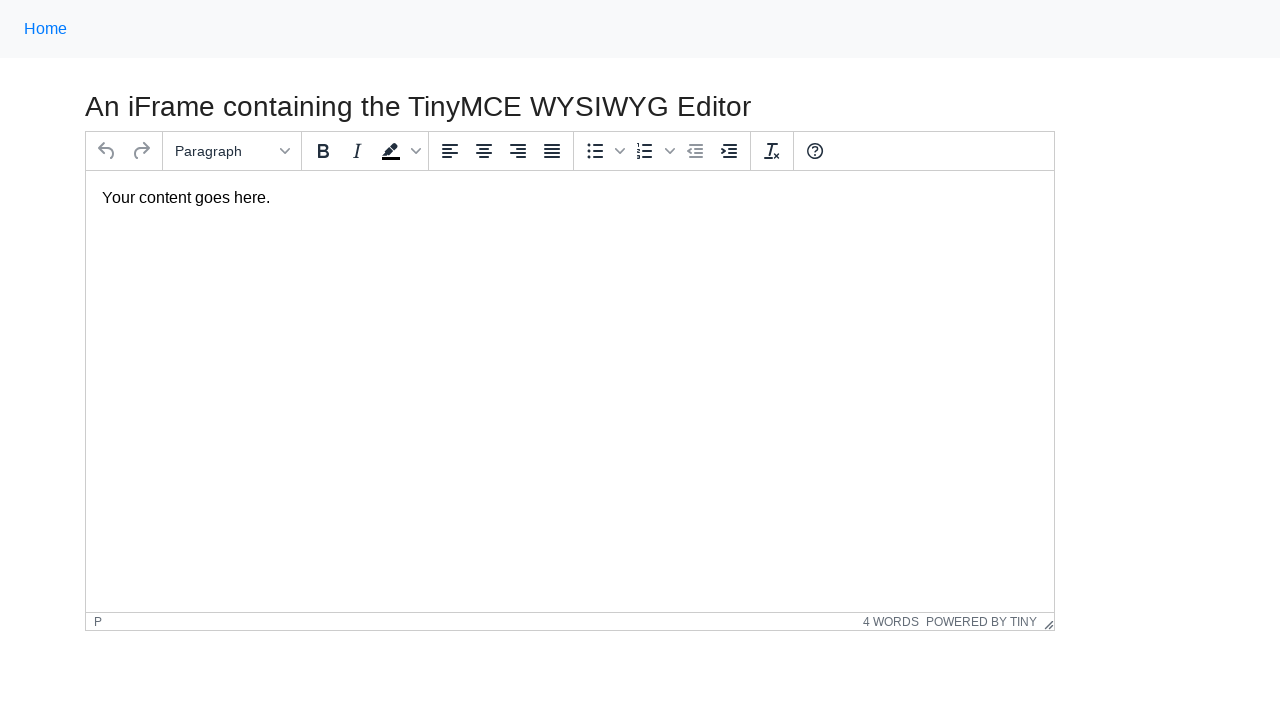

Verified that content text 'Your content goes here.' is visible in iframe
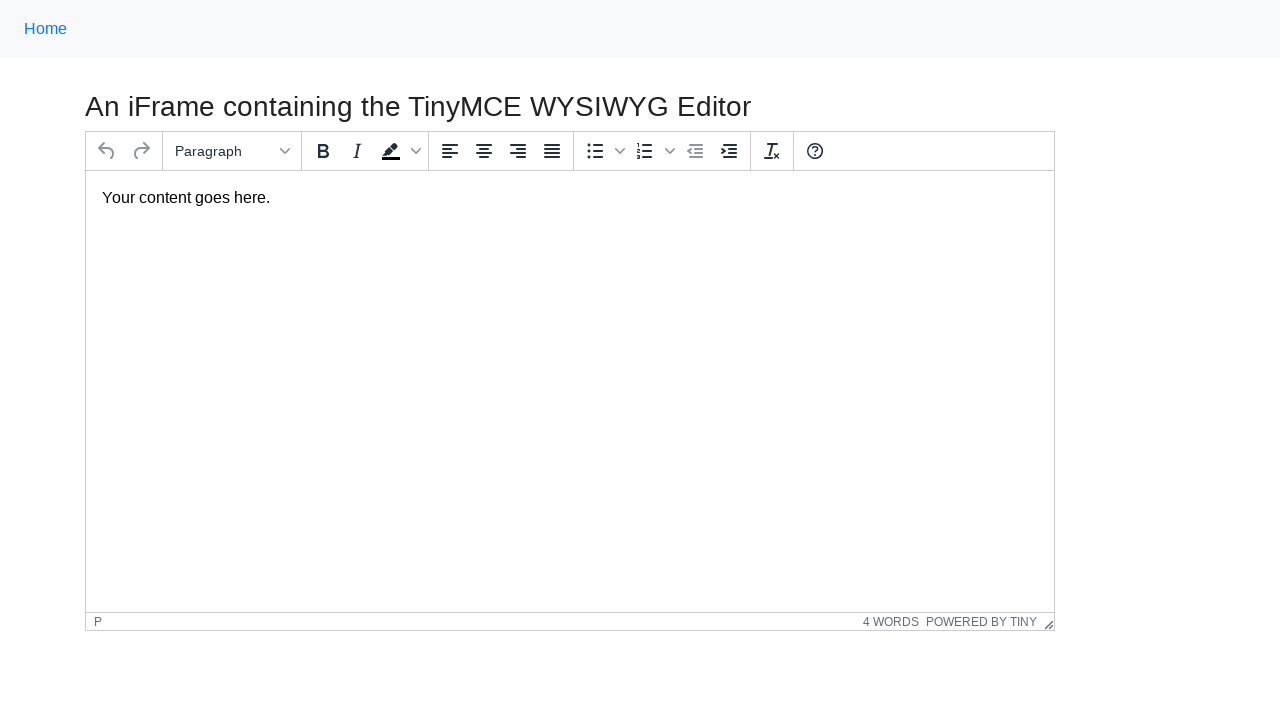

Located h3 header element in main frame
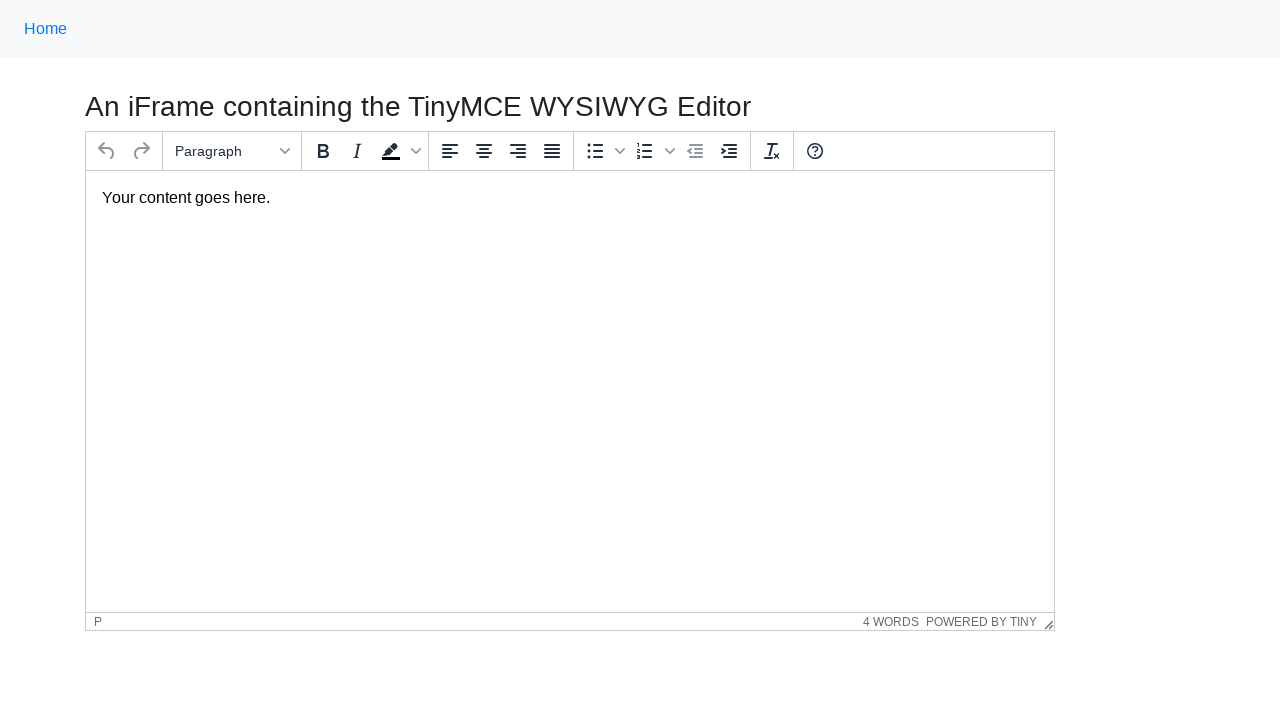

Verified that h3 header text is visible in main frame
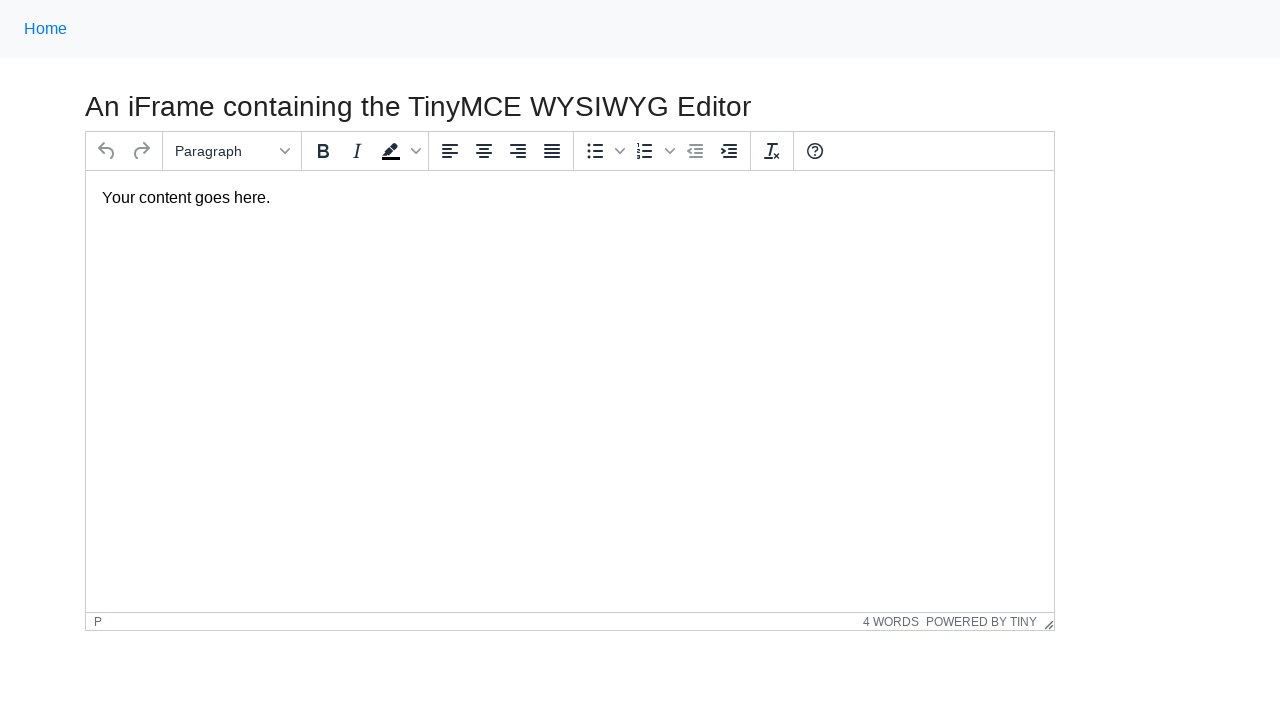

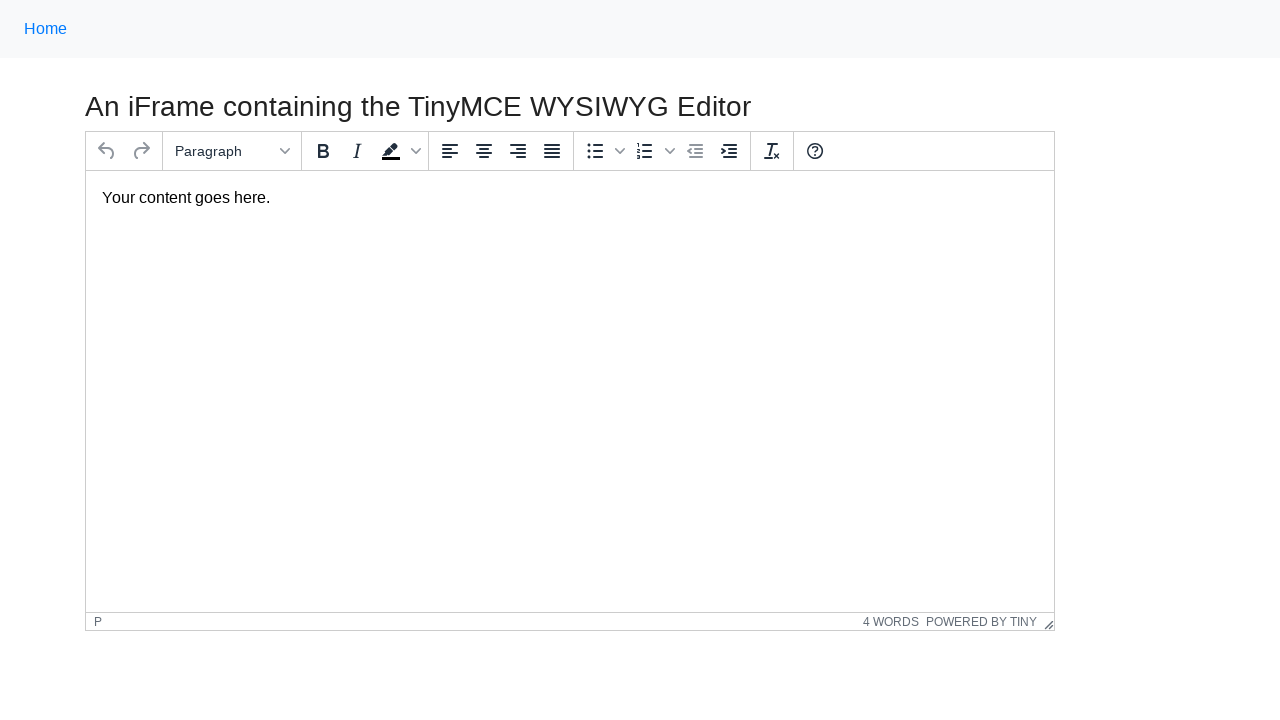